Navigates to the sitespeed.io website and clicks on the Search link to test navigation functionality

Starting URL: https://www.sitespeed.io/

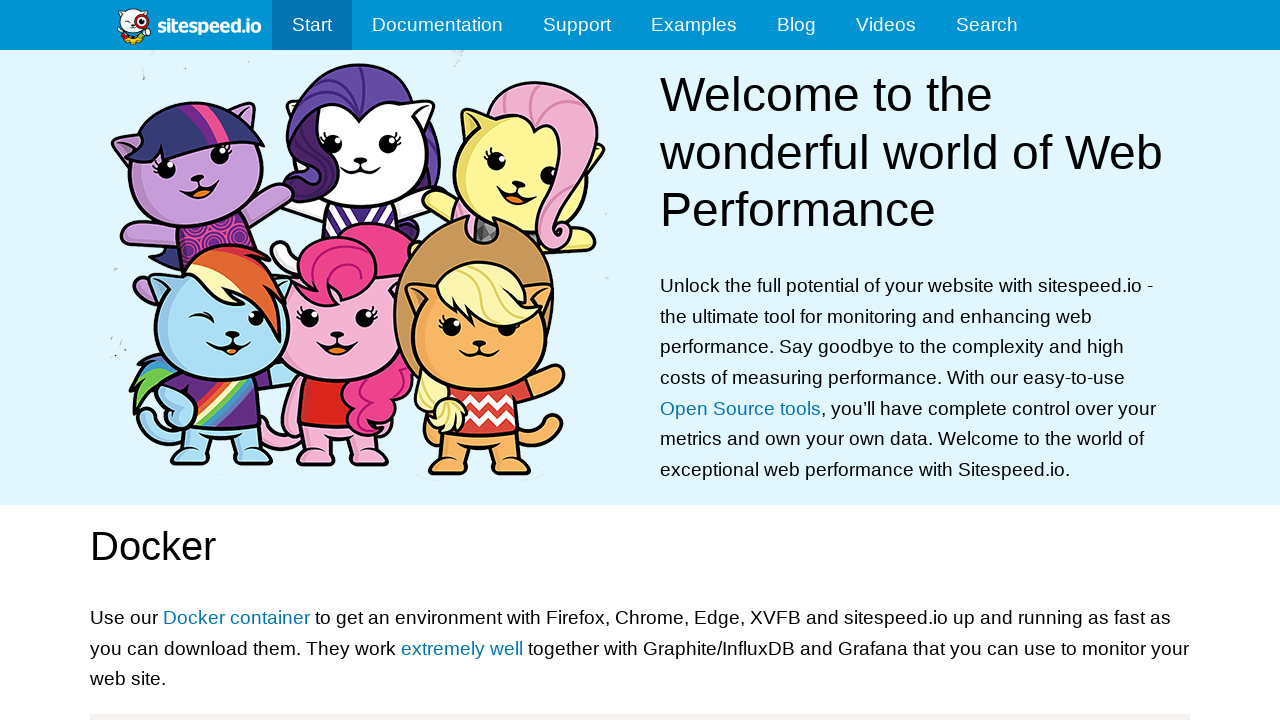

Navigated to https://www.sitespeed.io/
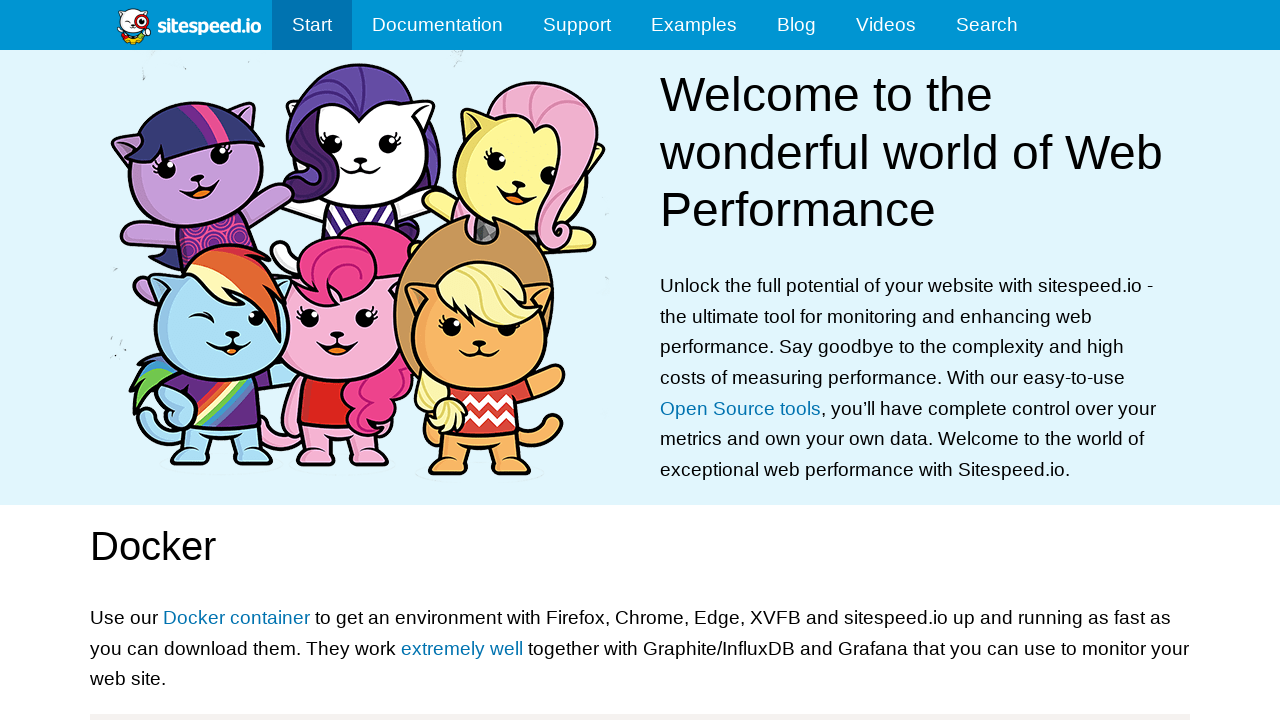

Clicked on the Search link at (987, 25) on text=Search
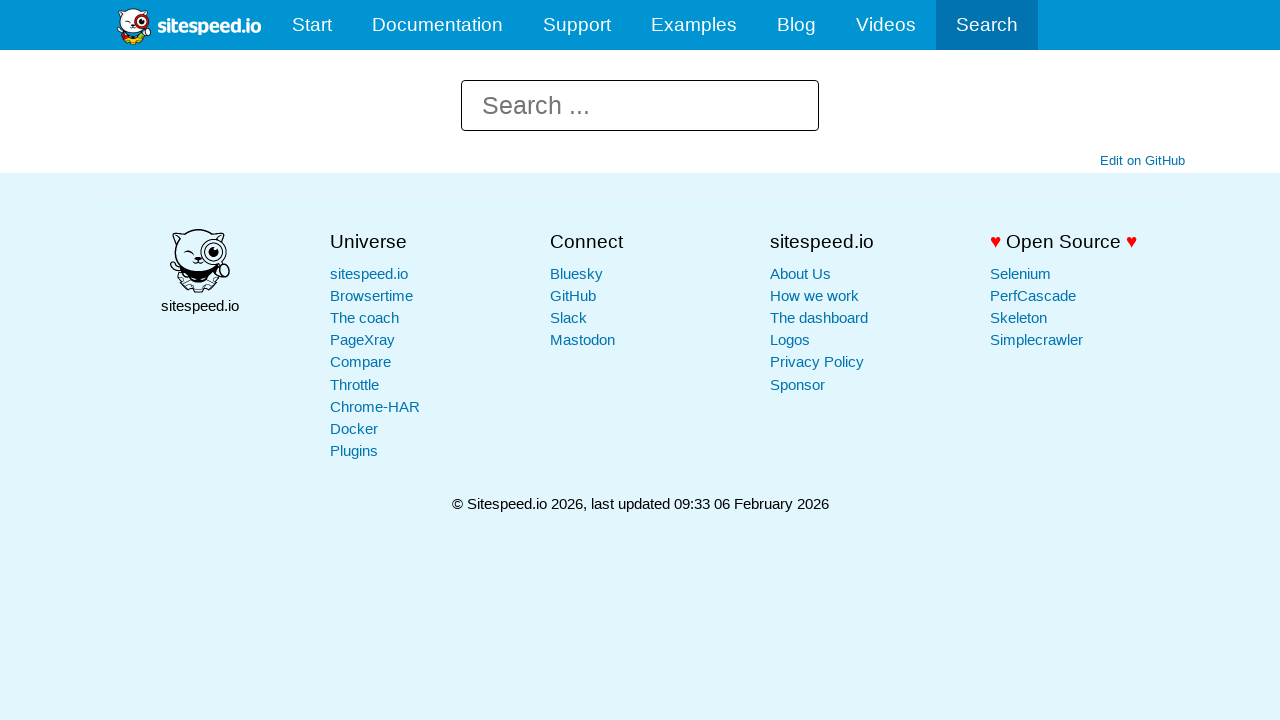

Navigation completed and page reached networkidle state
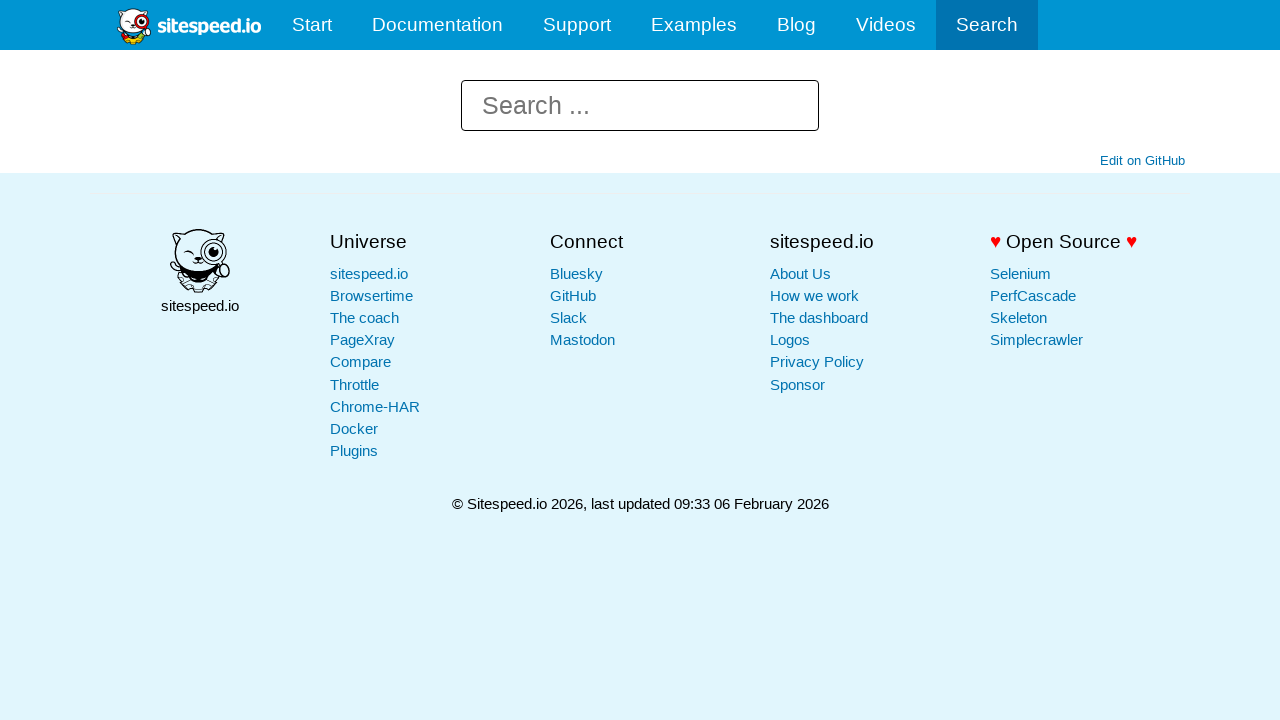

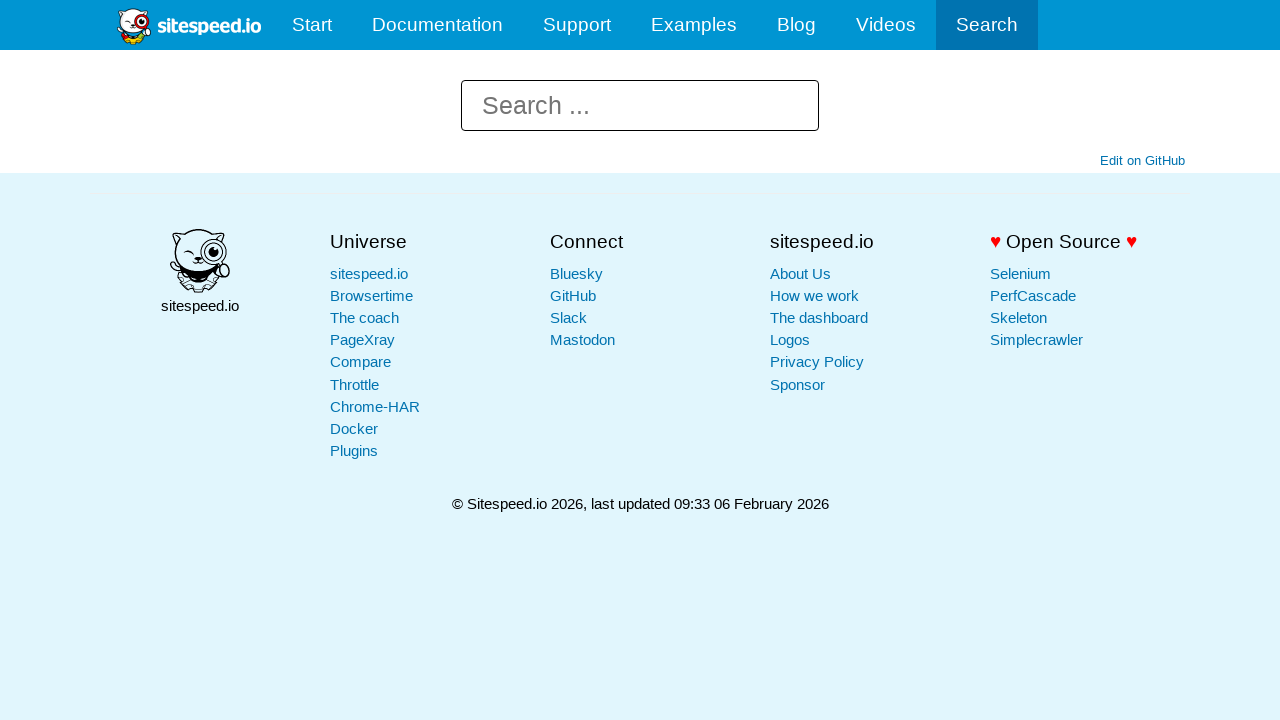